Tests keyboard input functionality by sending key presses and verifying the result

Starting URL: https://the-internet.herokuapp.com/

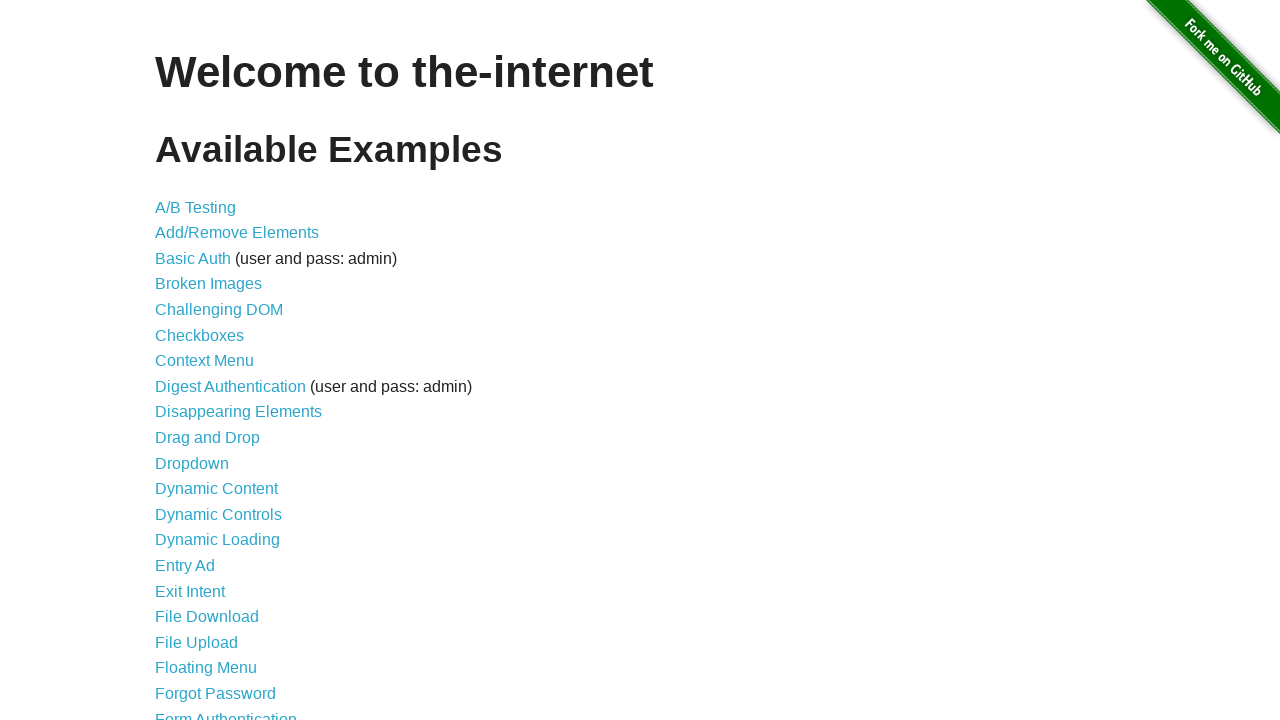

Clicked on Key Presses link at (200, 360) on a[href='/key_presses']
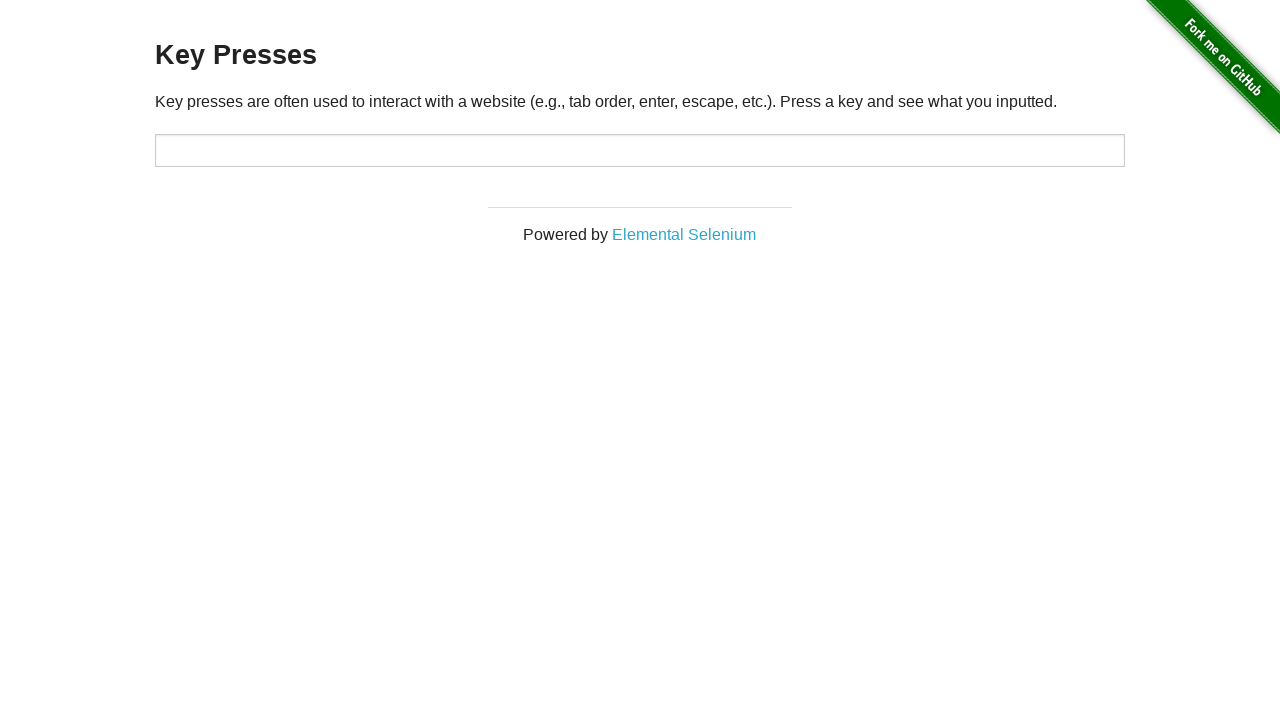

Pressed SPACE key
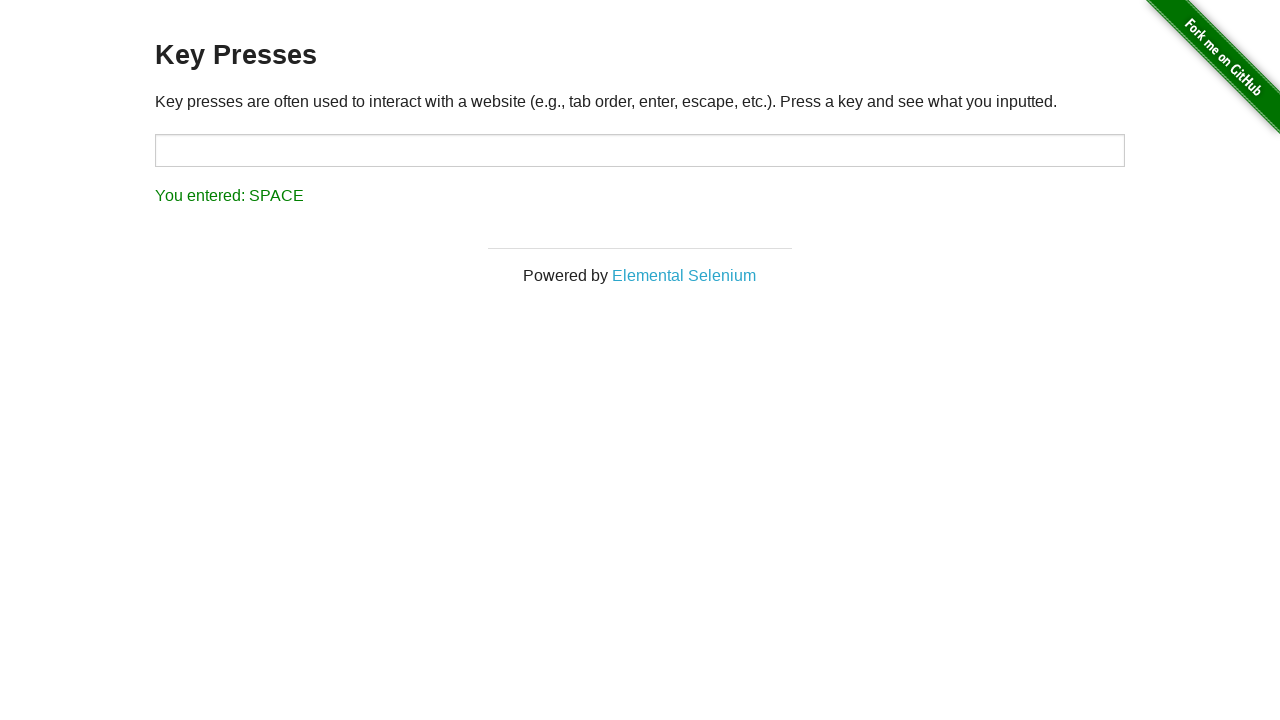

Result element appeared after key press
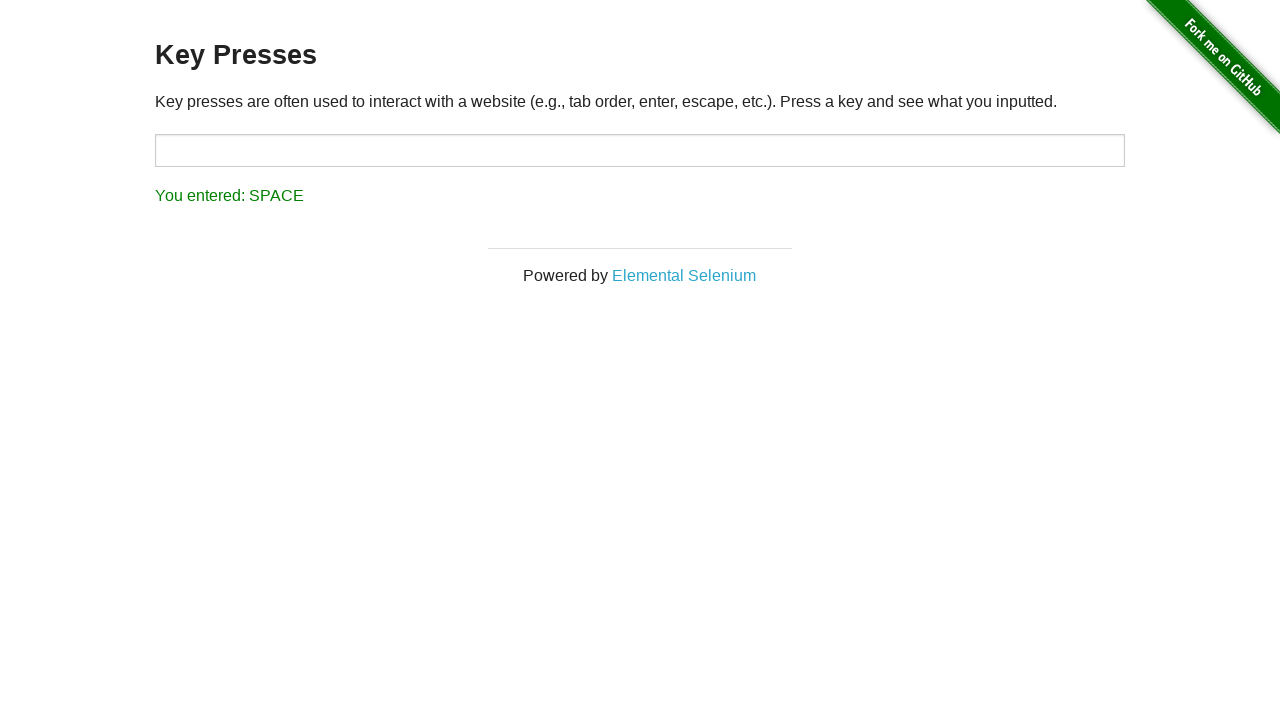

Pressed ENTER key
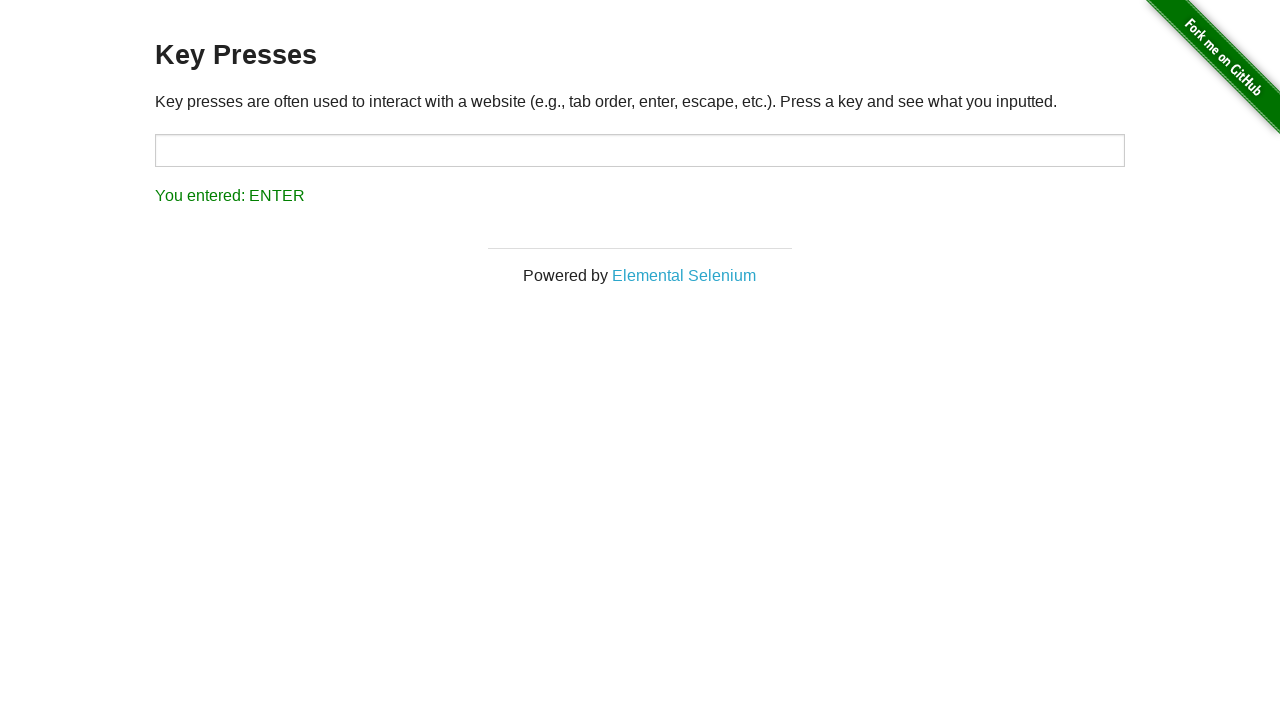

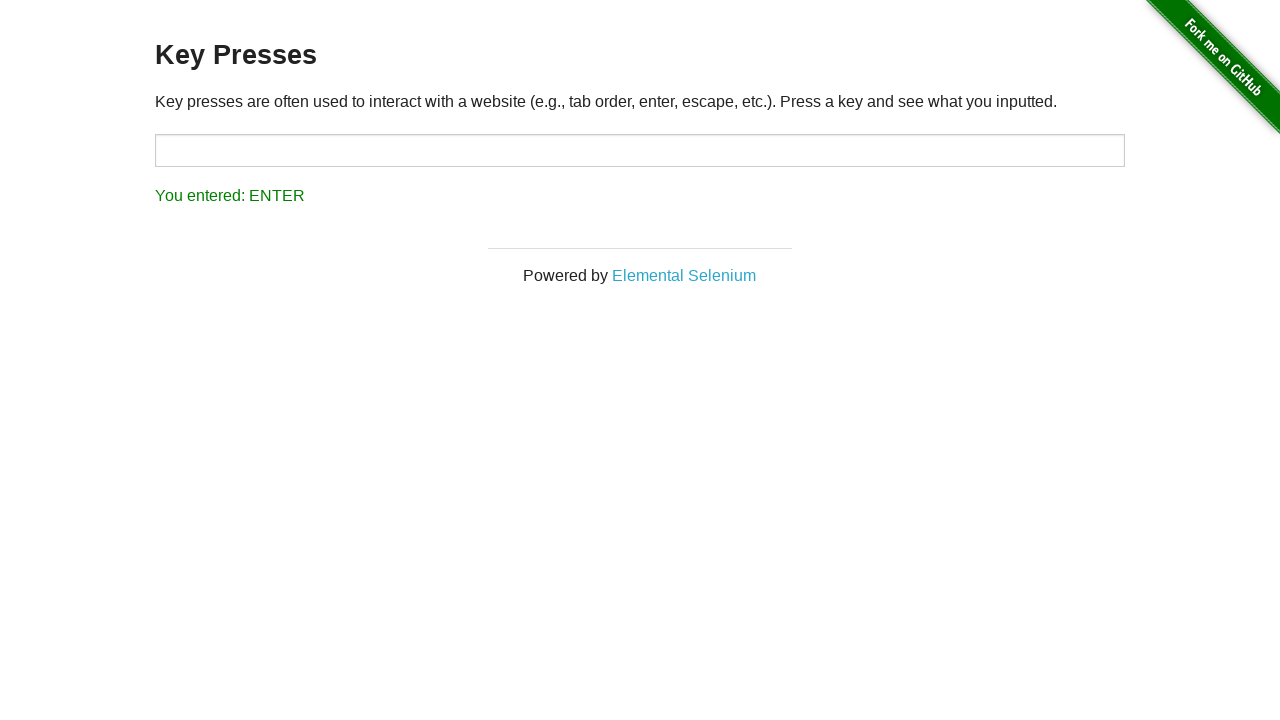